Tests Ctrl+click to select multiple non-consecutive elements in a selectable list

Starting URL: https://automationfc.github.io/jquery-selectable/

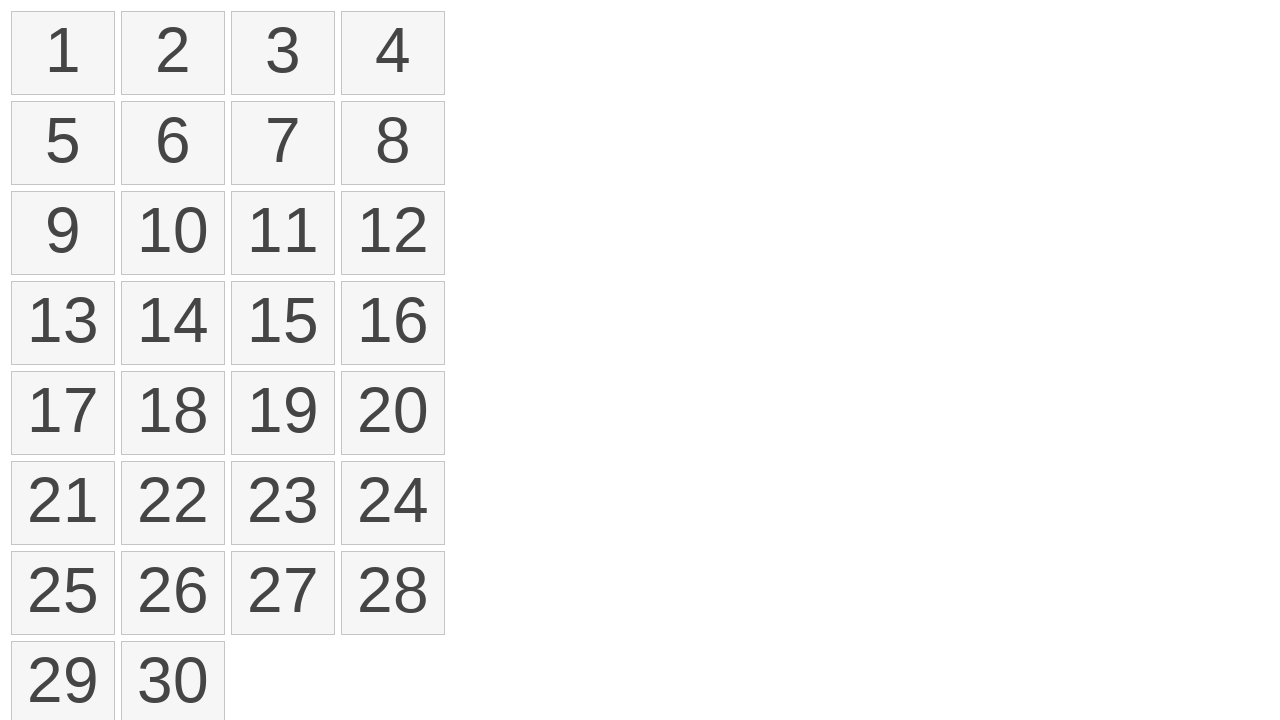

Waited for selectable list items to load
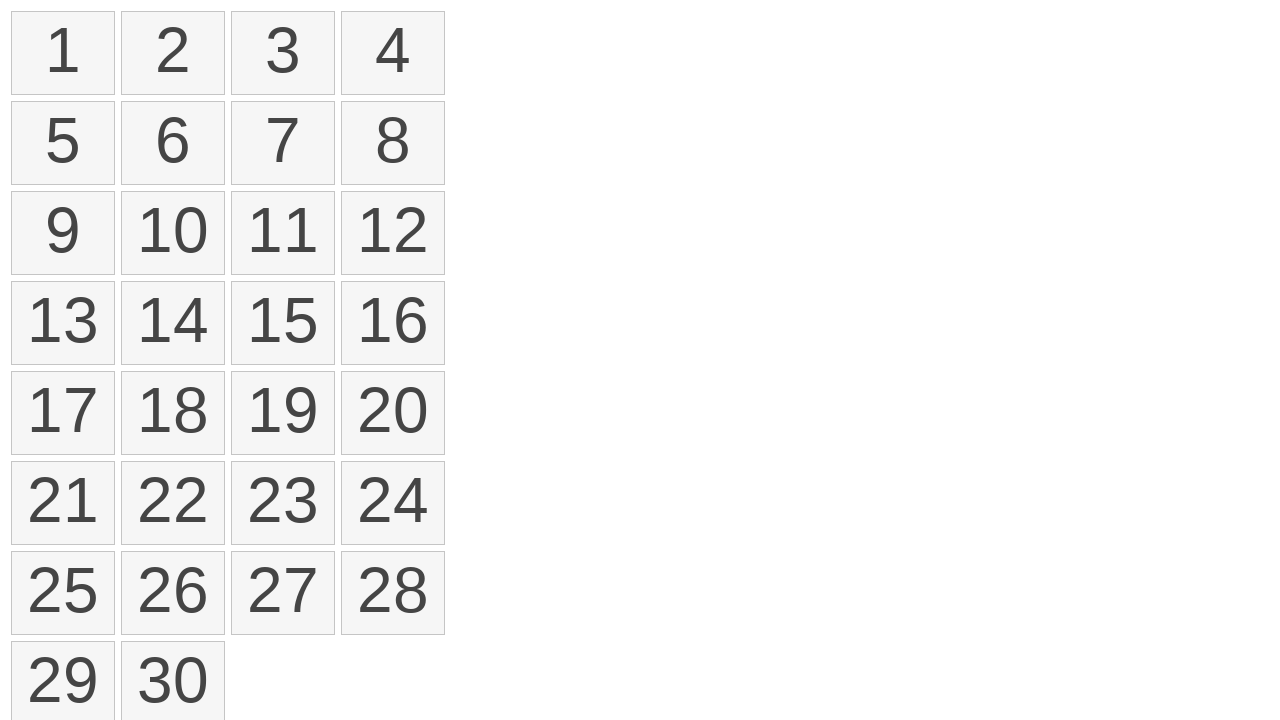

Ctrl+clicked first list item (index 0) at (63, 53) on ol li >> nth=0
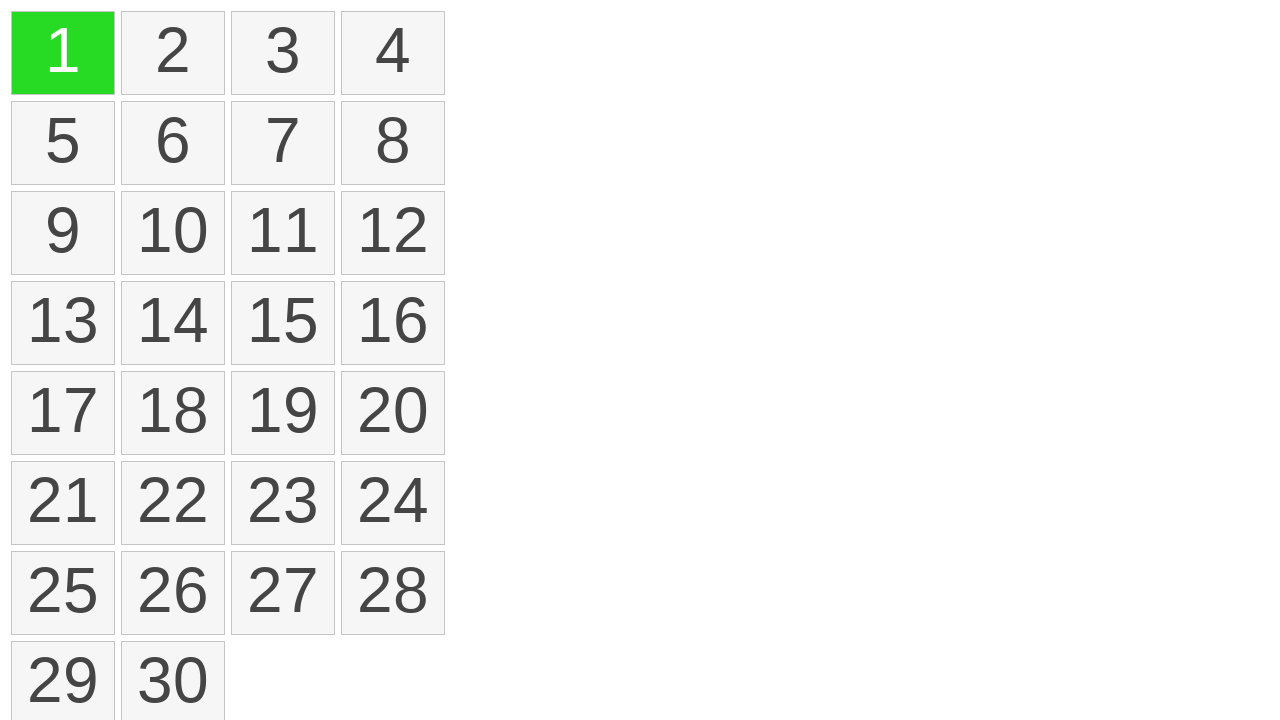

Ctrl+clicked third list item (index 2) at (283, 53) on ol li >> nth=2
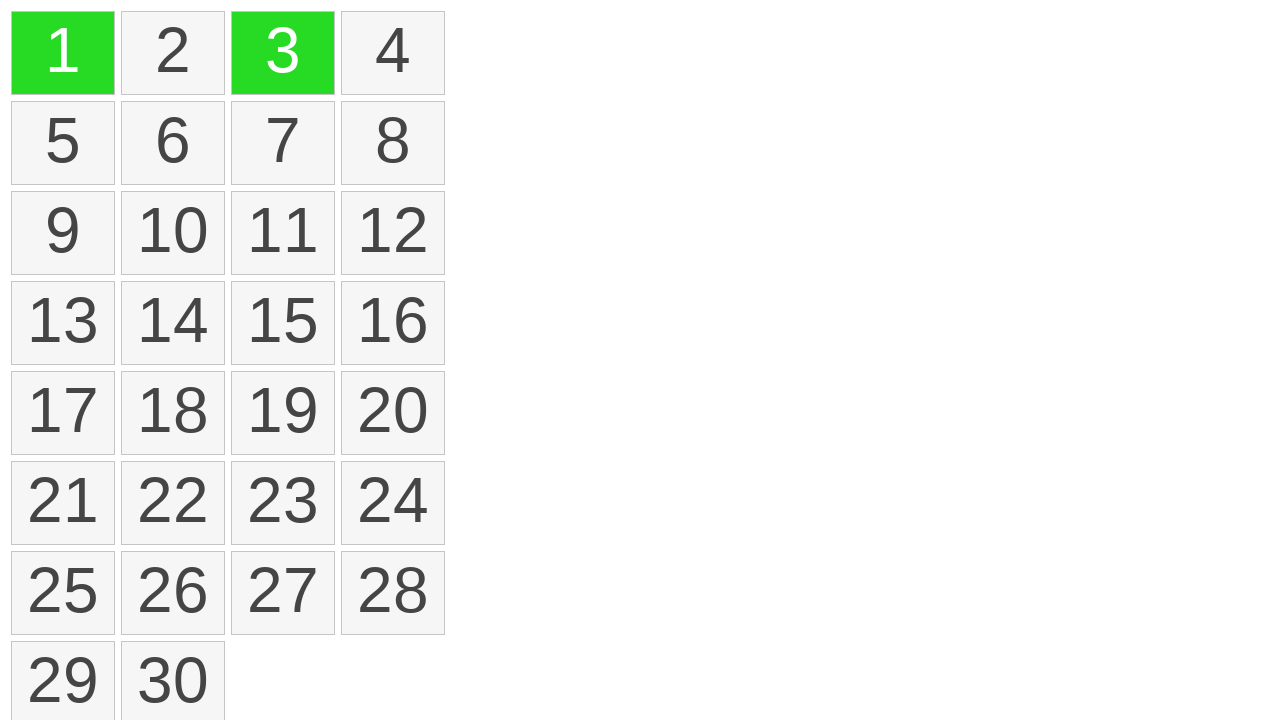

Ctrl+clicked sixth list item (index 5) at (173, 143) on ol li >> nth=5
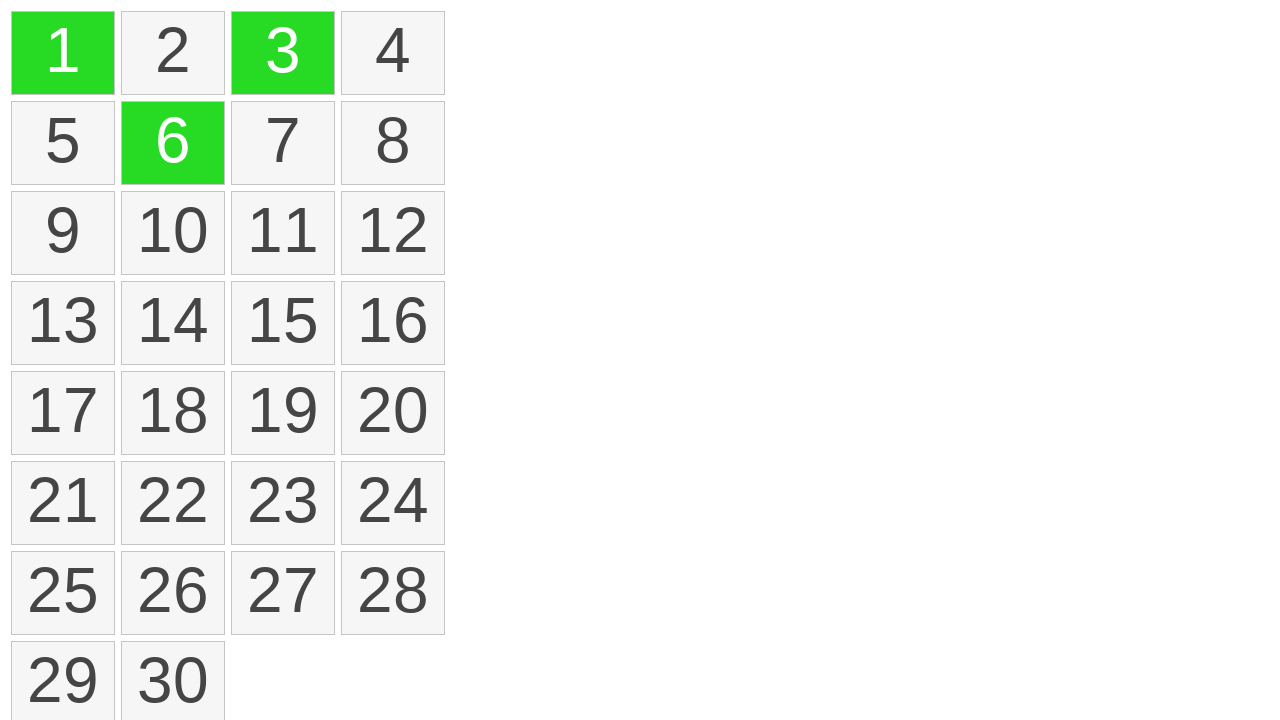

Ctrl+clicked eleventh list item (index 10) at (283, 233) on ol li >> nth=10
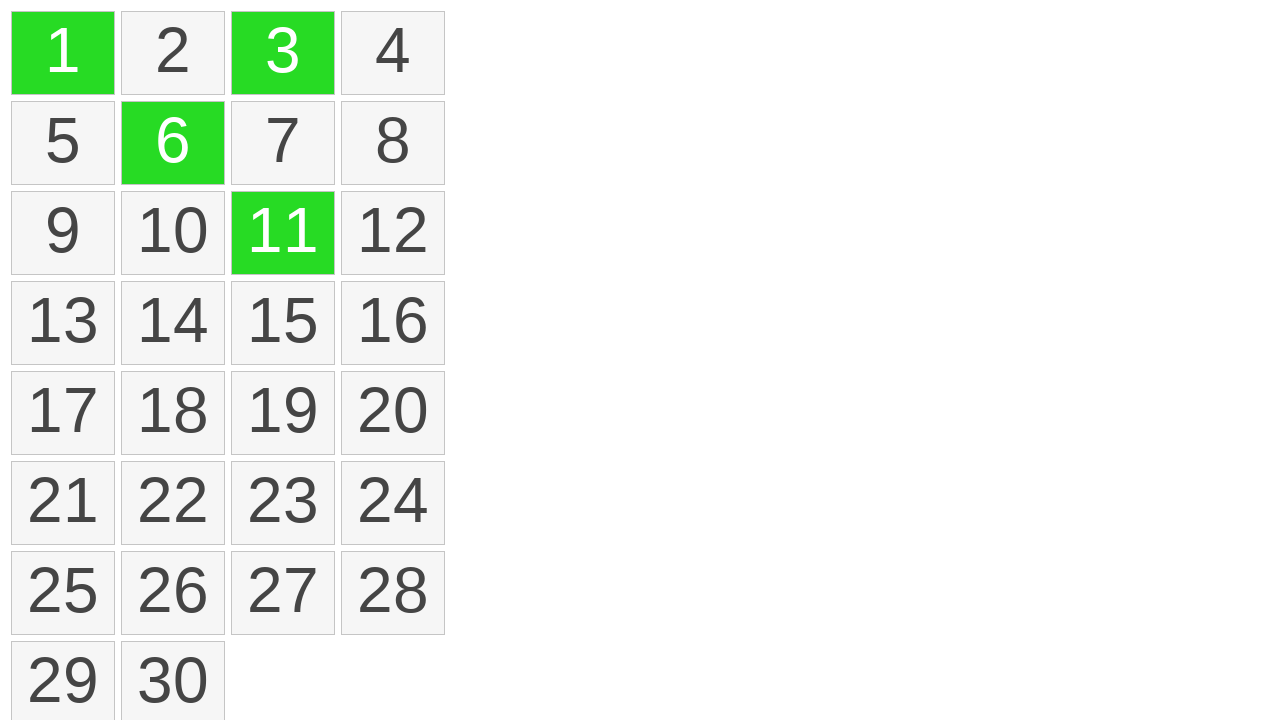

Waited for selection to complete
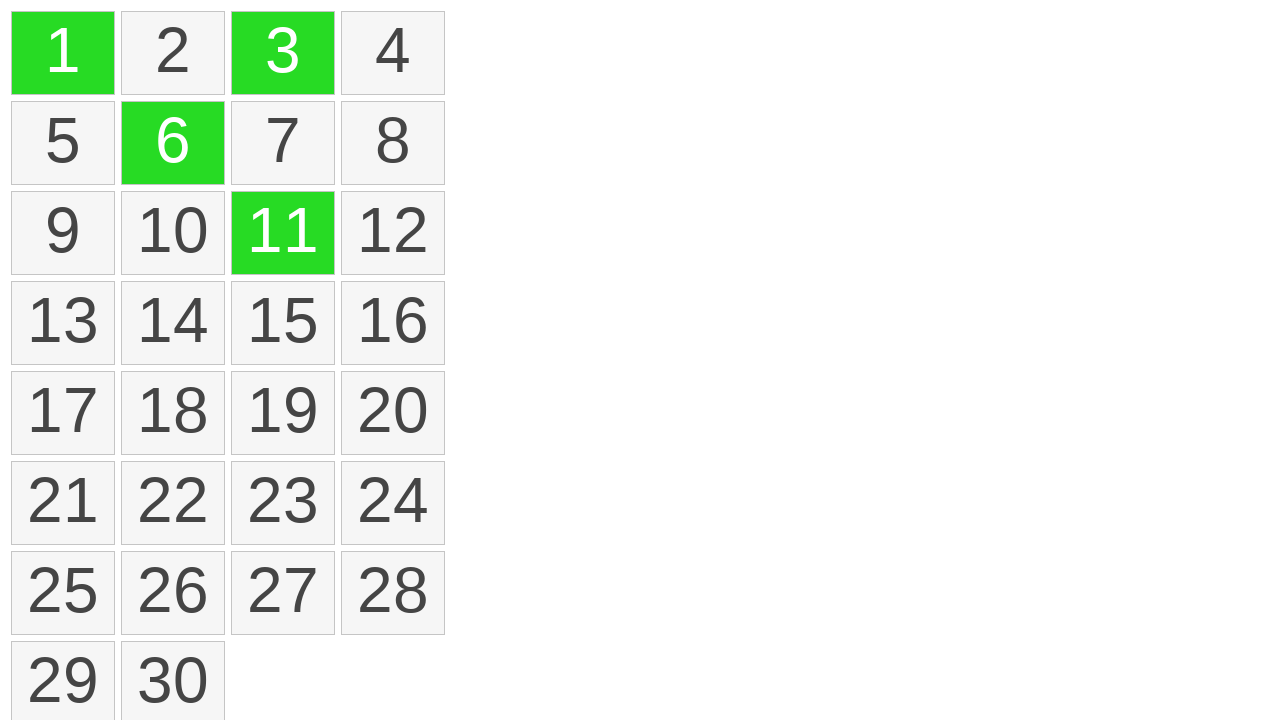

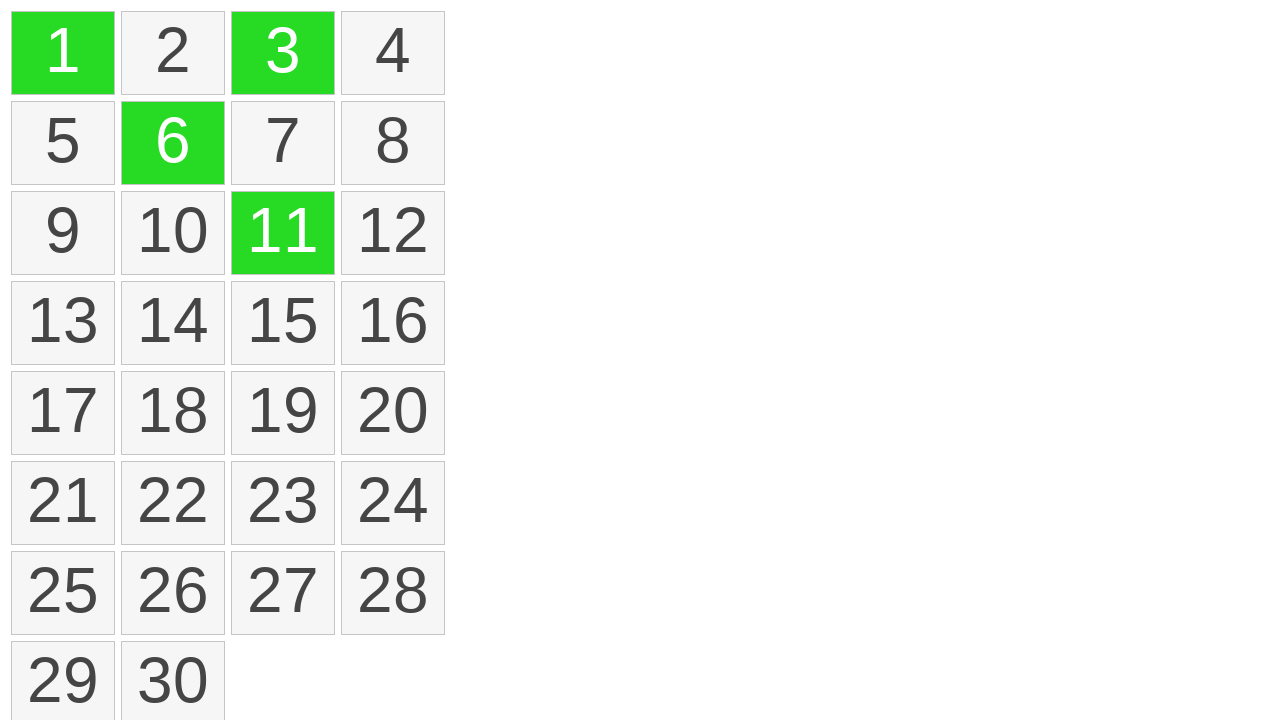